Tests drag and drop functionality by dragging column A to column B using mouse hover and click actions

Starting URL: https://practice.expandtesting.com/drag-and-drop

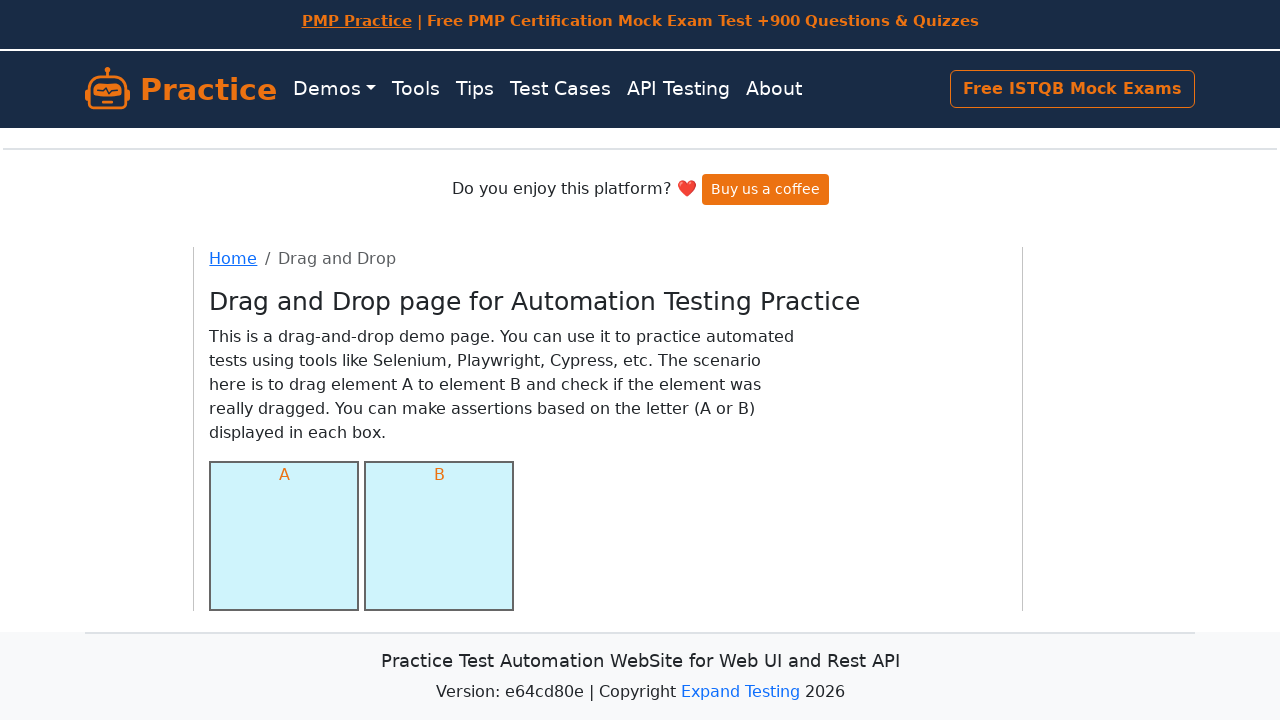

Hovered over column A (source element) at (284, 536) on #column-a
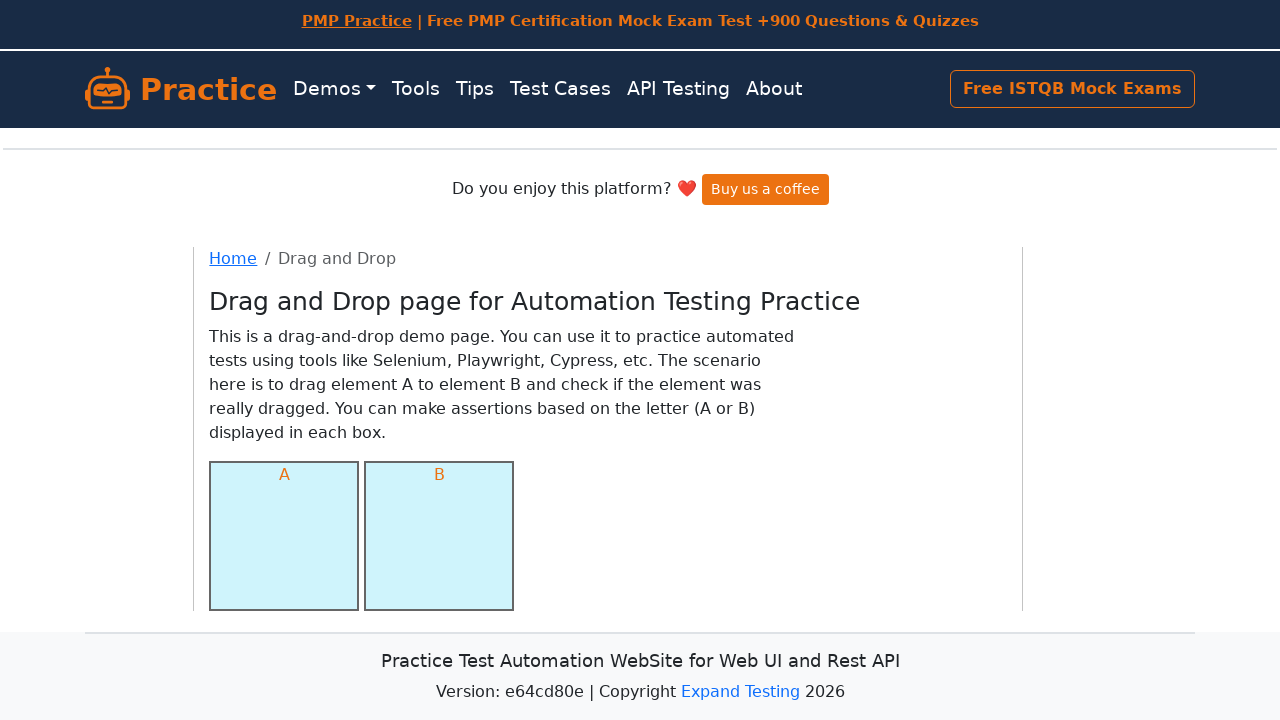

Pressed mouse button down to start drag at (284, 536)
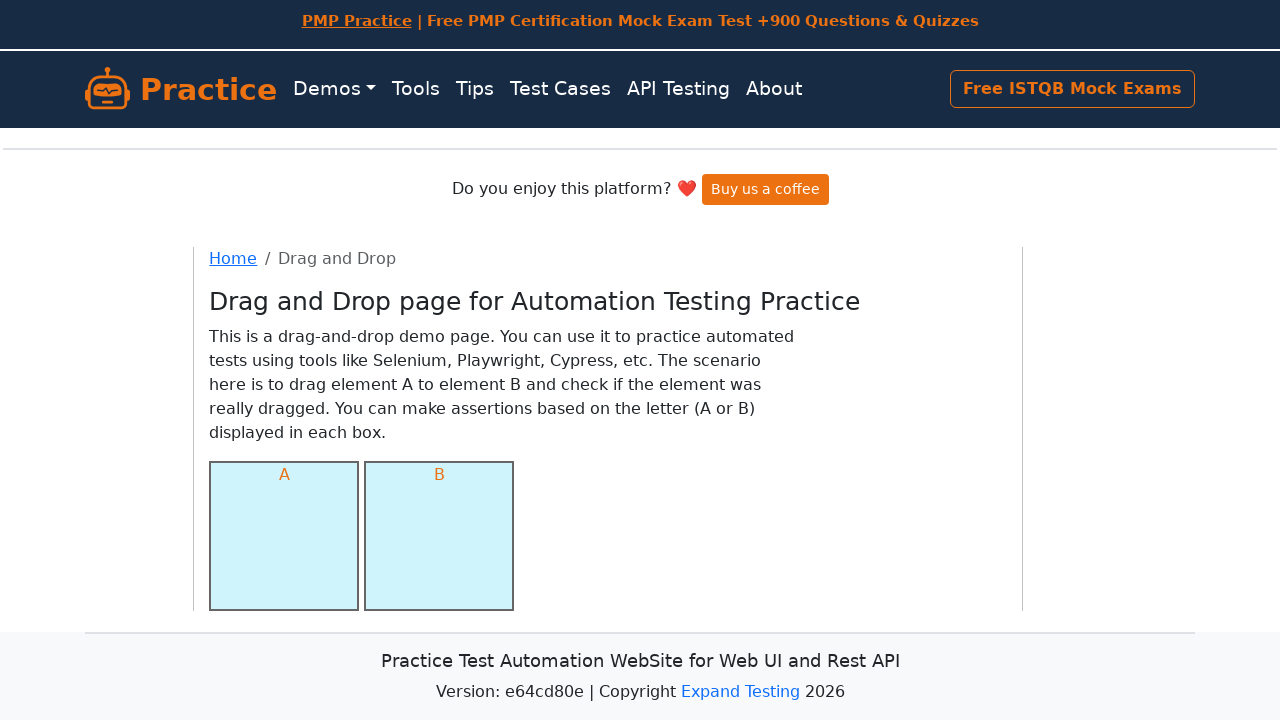

Hovered over column B (target element) at (439, 536) on #column-b
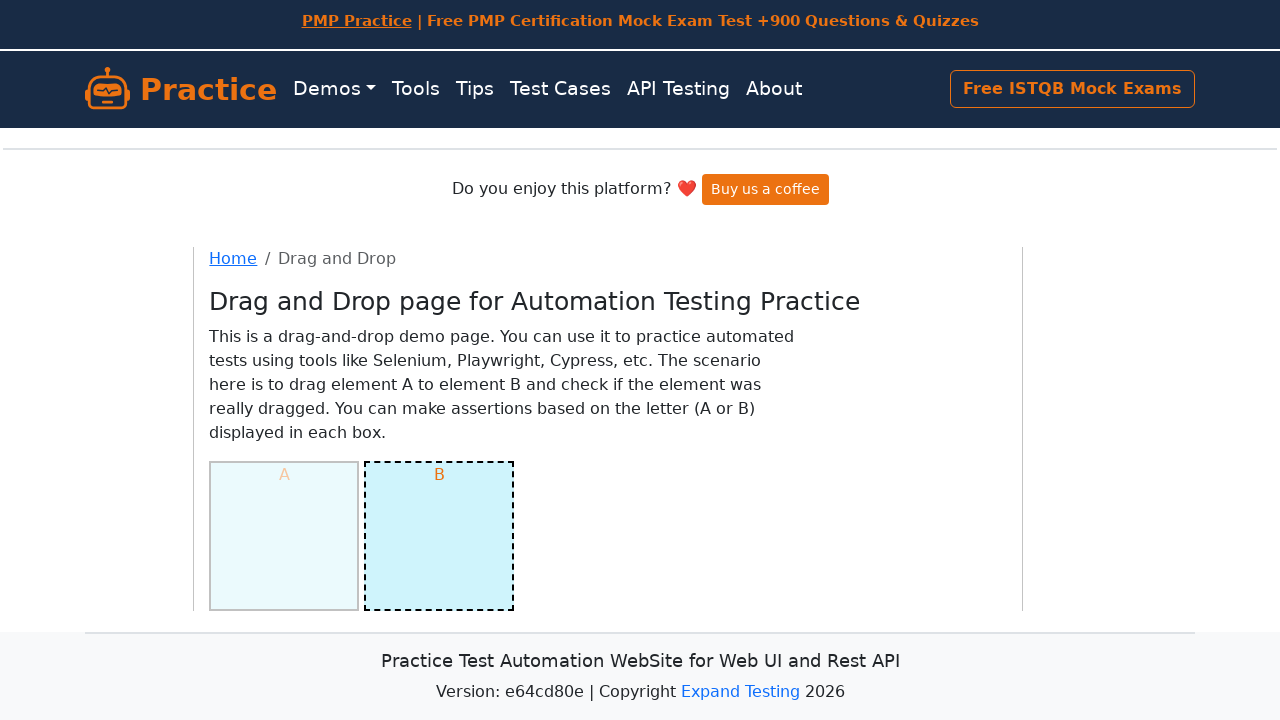

Released mouse button to complete drag and drop from column A to column B at (439, 536)
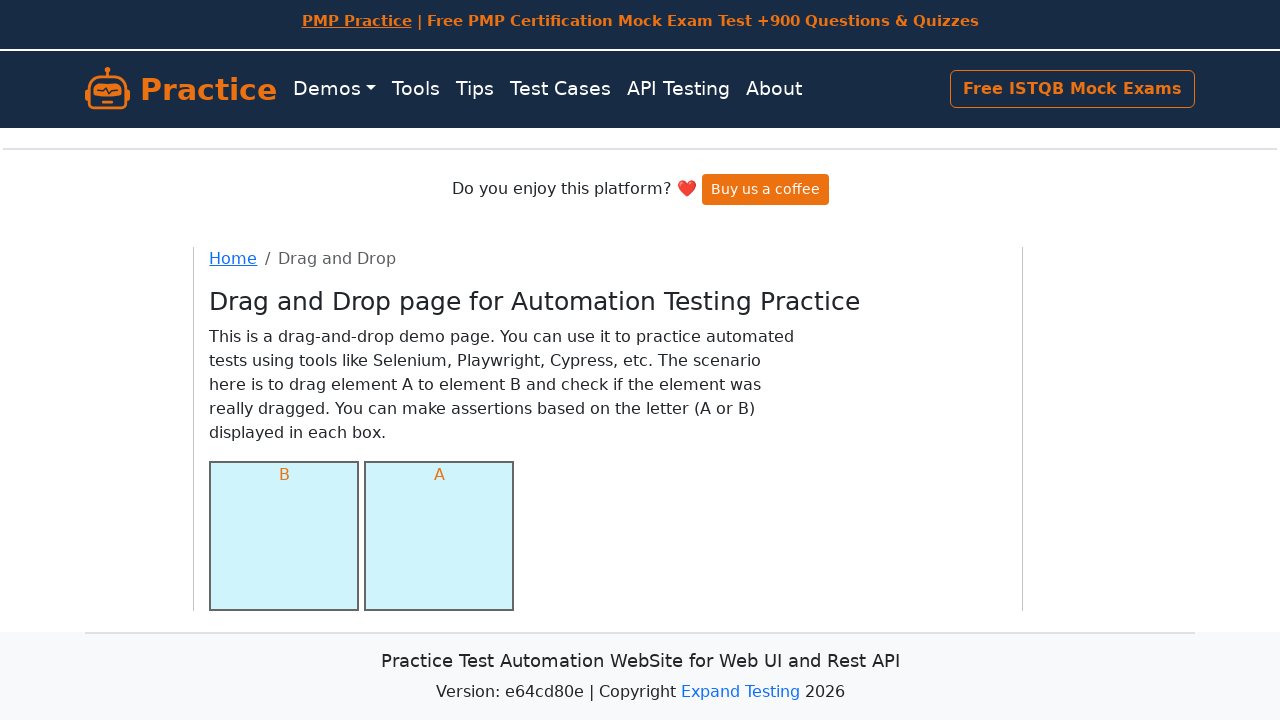

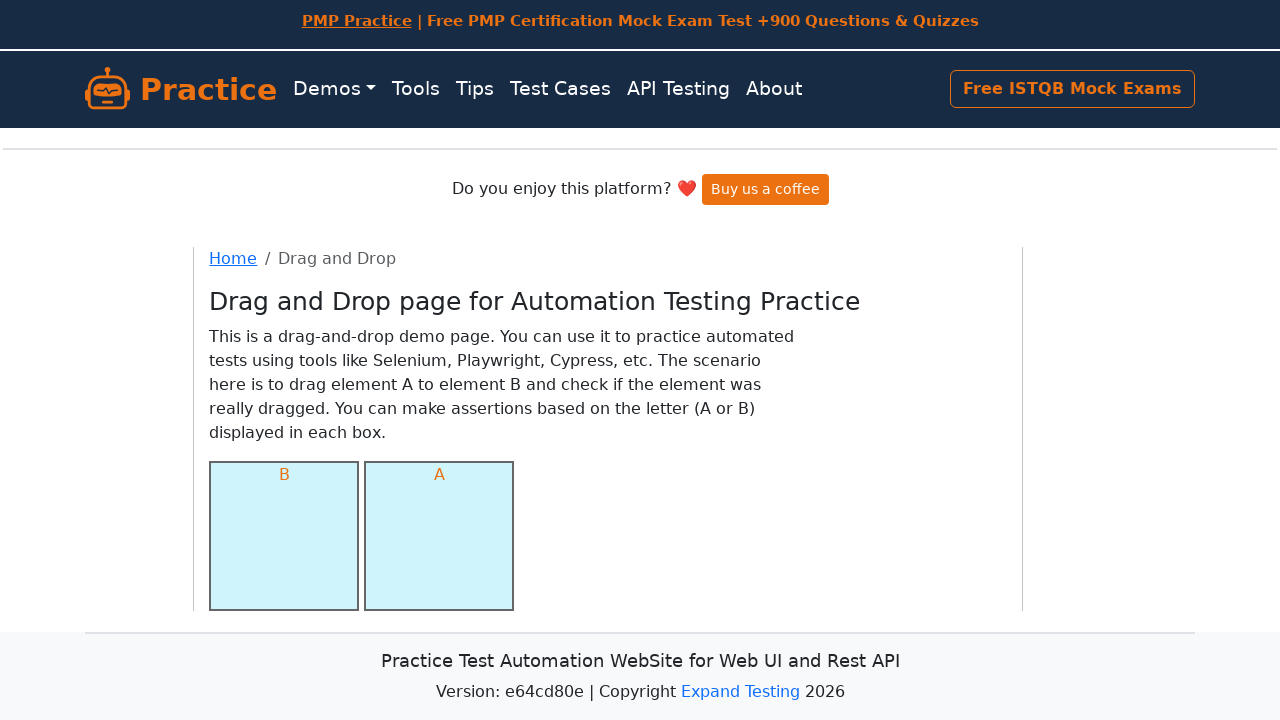